Tests signup form validation with numbers and symbols in name field

Starting URL: https://dev.waffarad.com/Merchant/Account/Login?ReturnURL=/

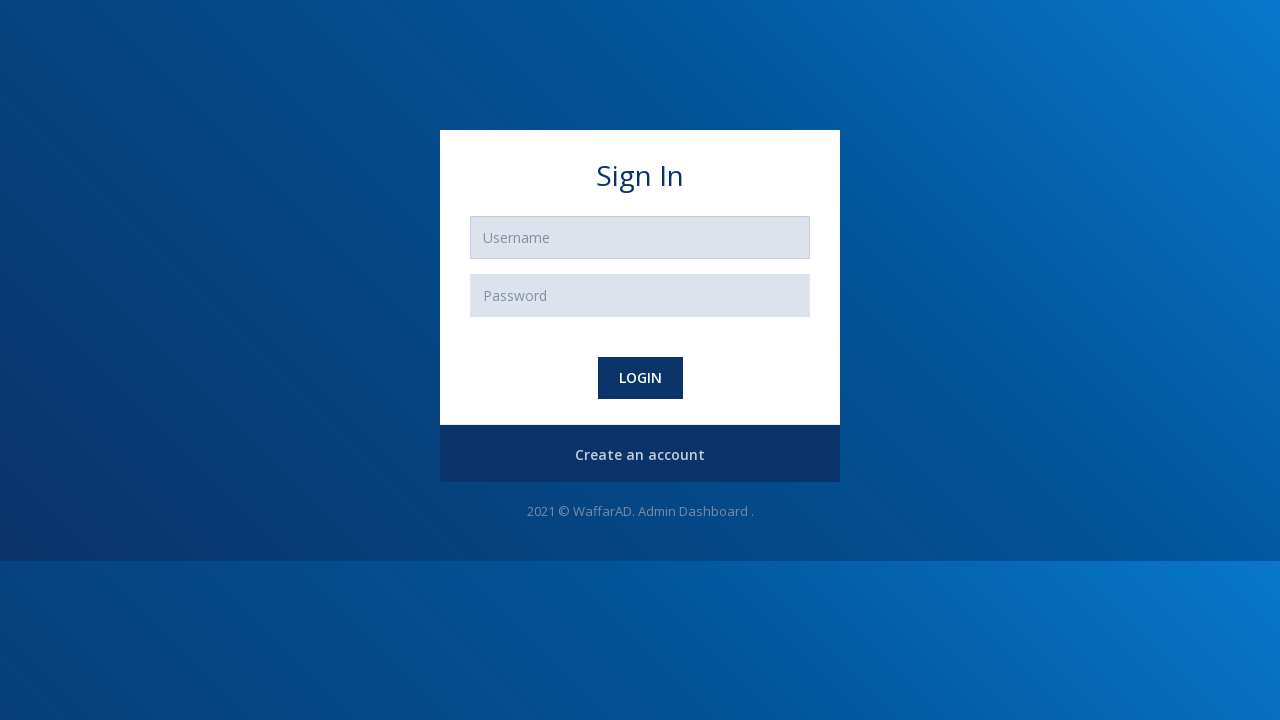

Clicked create account button at (640, 455) on #register-btn
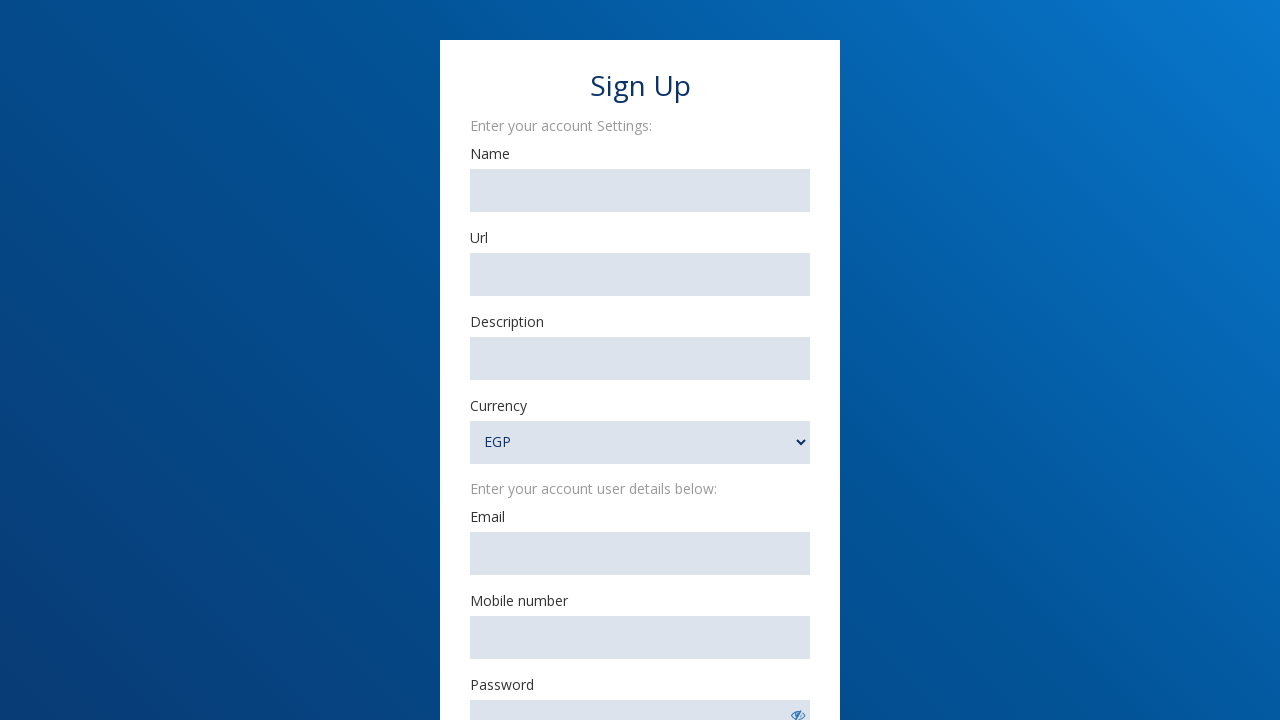

Filled merchant name field with numbers and symbols: '32090933@#@#@#@#209' on #MerchantName
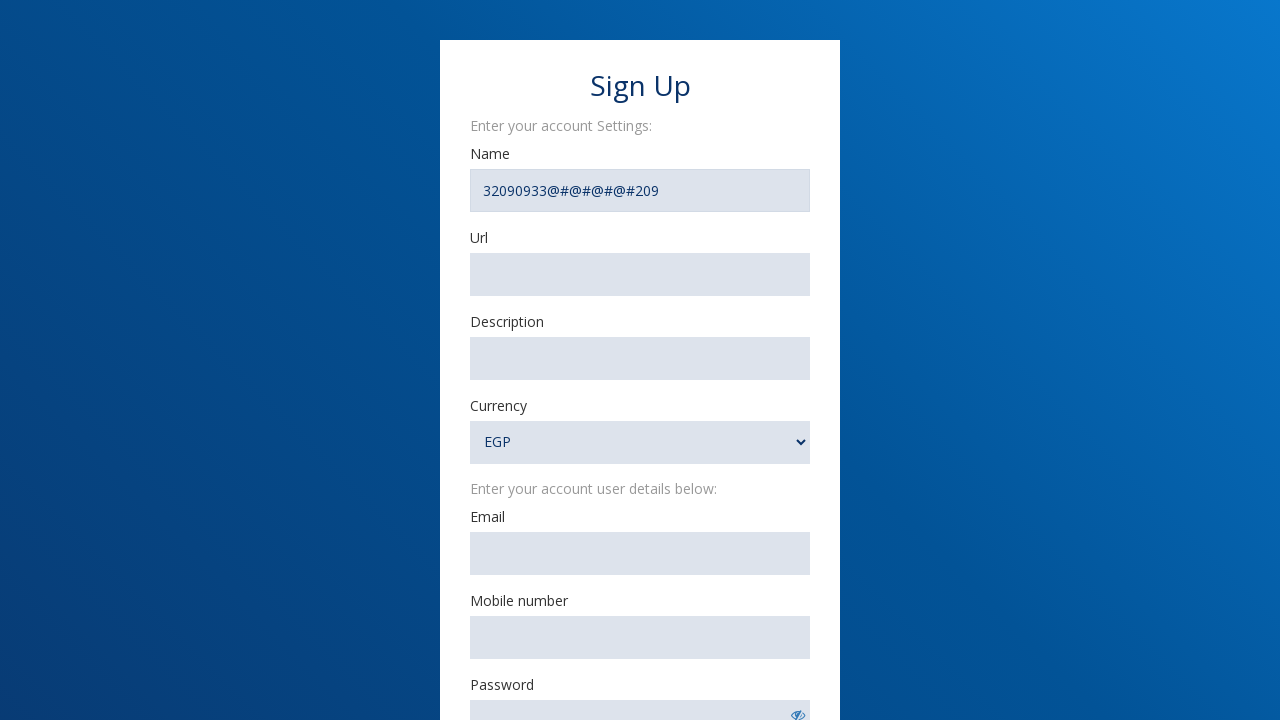

Filled merchant URL field with 'https://www.testsite.example.com' on #MerchantURl
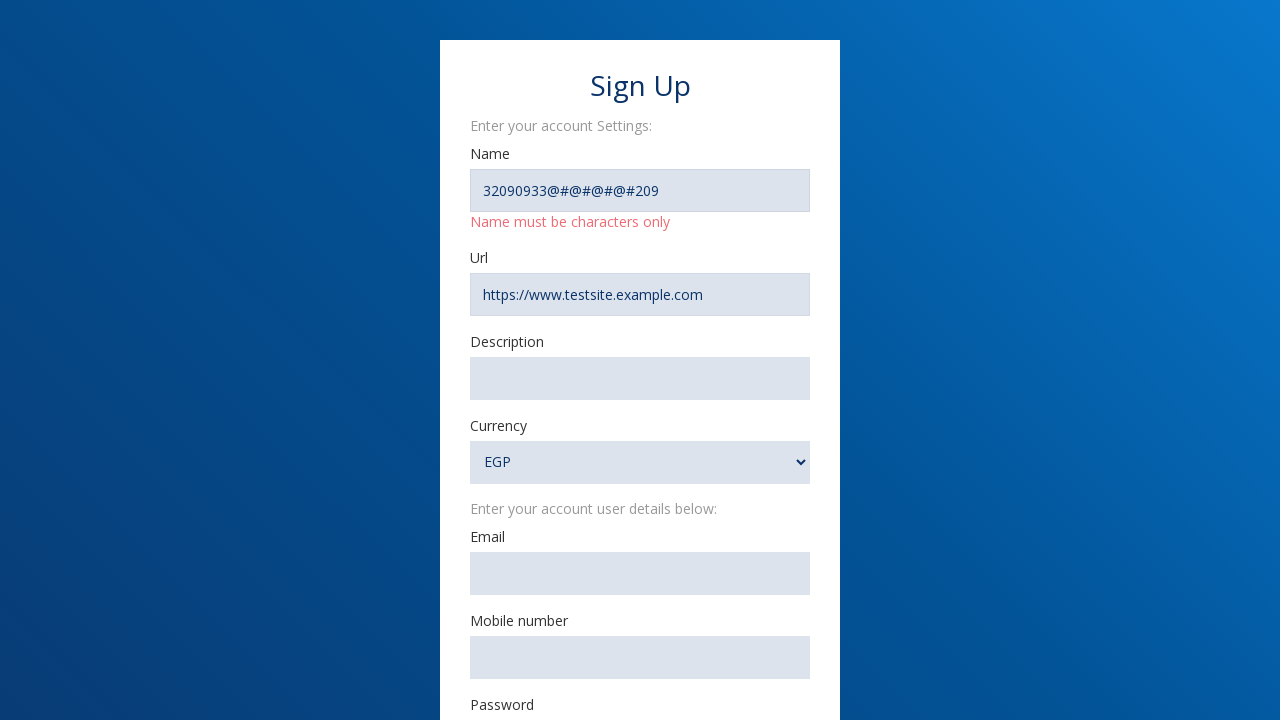

Filled merchant description field with 'Description' on #MerchantDescription
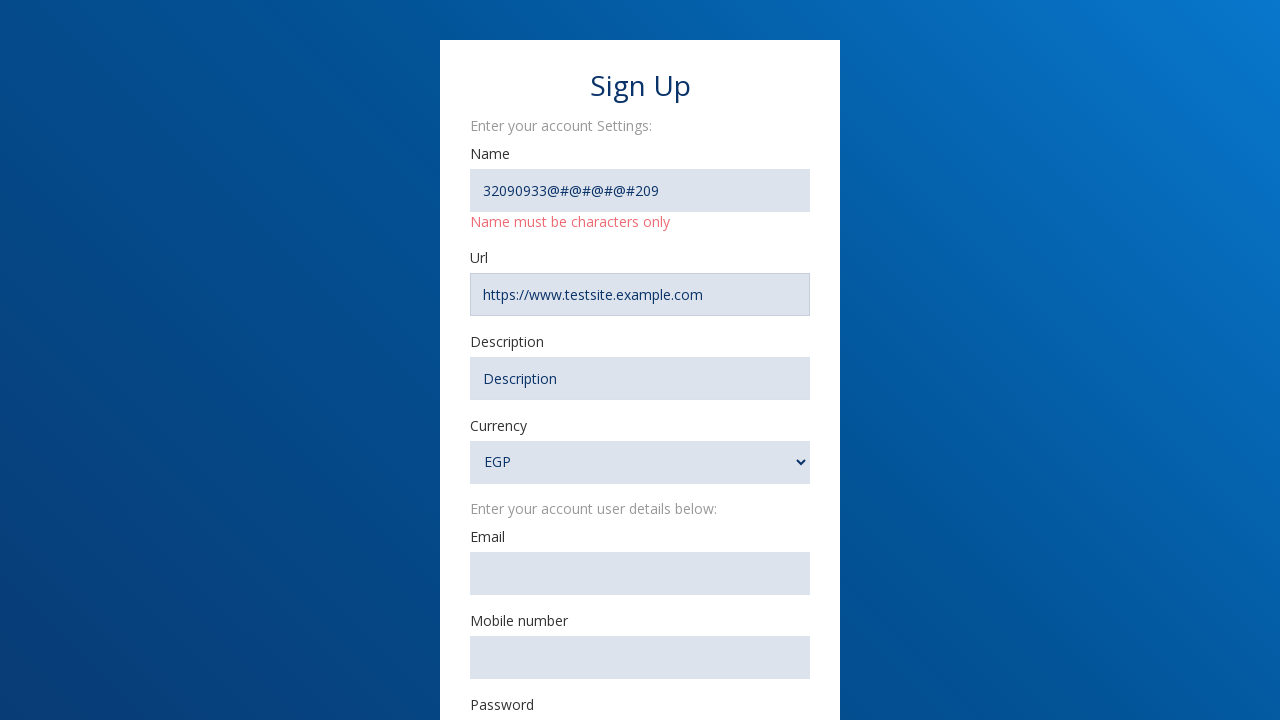

Filled email field with 'usertest890@gmail.com' on #Email
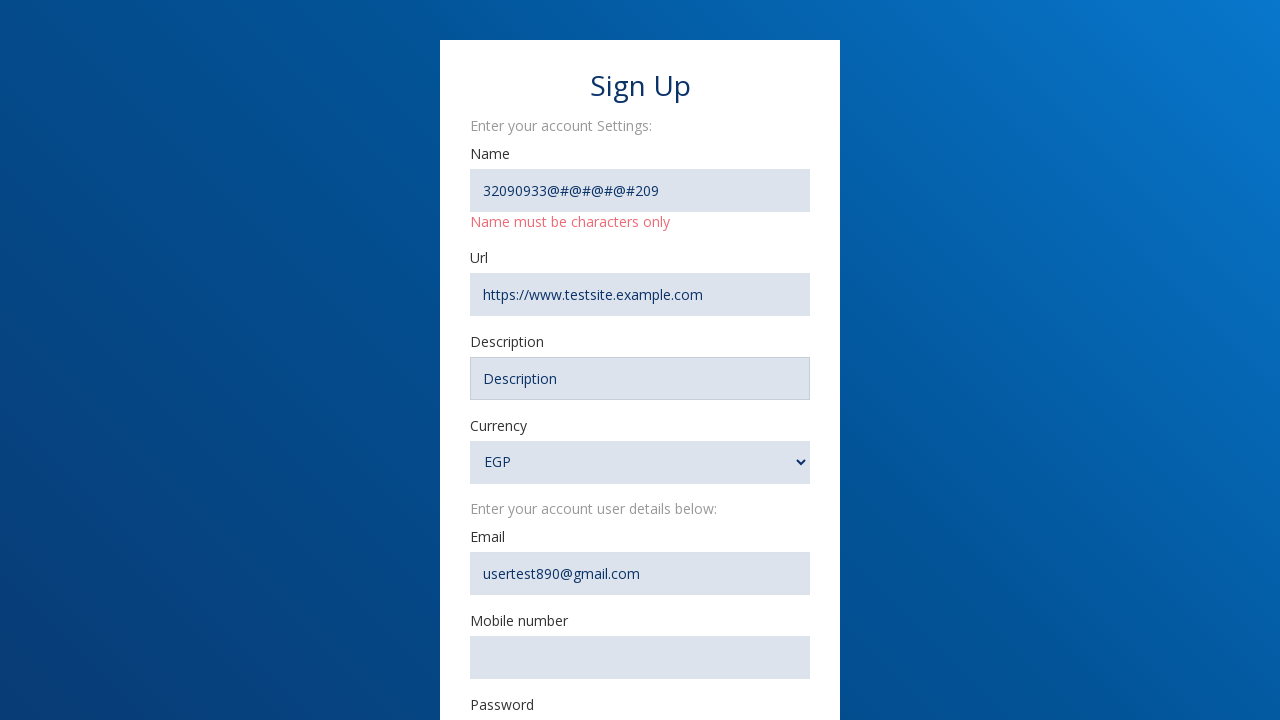

Filled mobile number field with '01001889892' on #MobileNumber
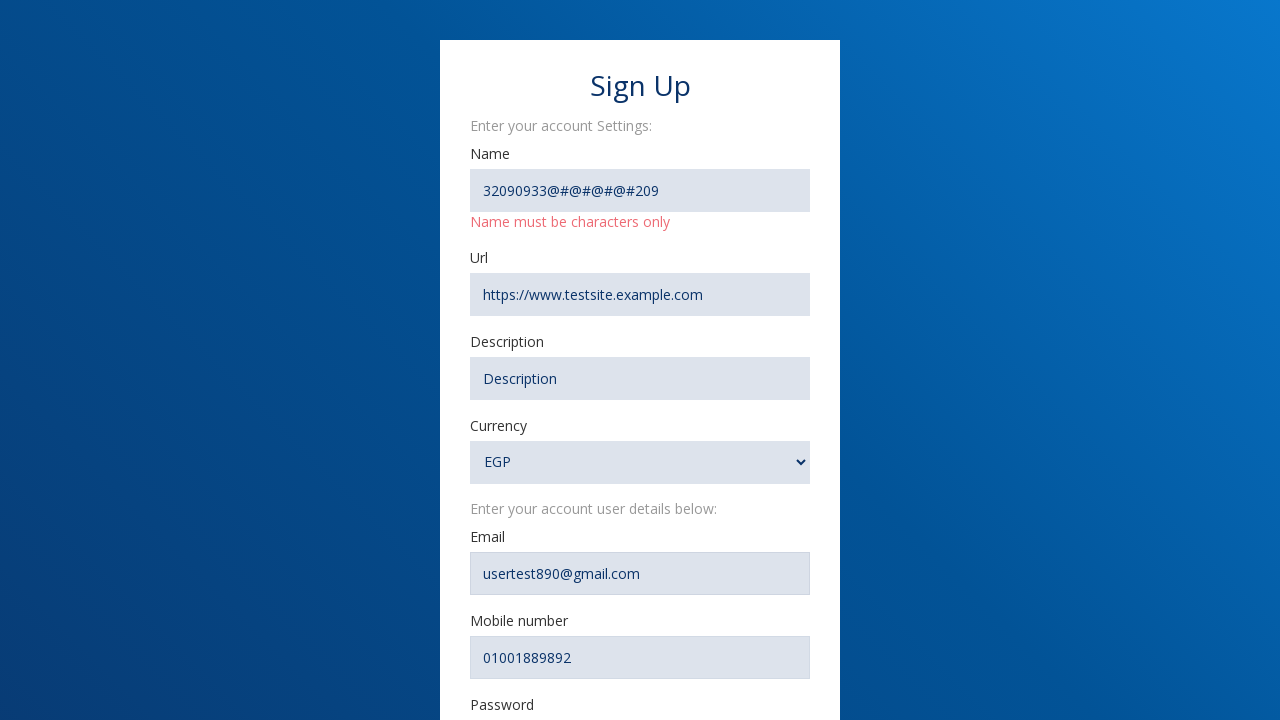

Filled password field with '88888888' on #password-show1
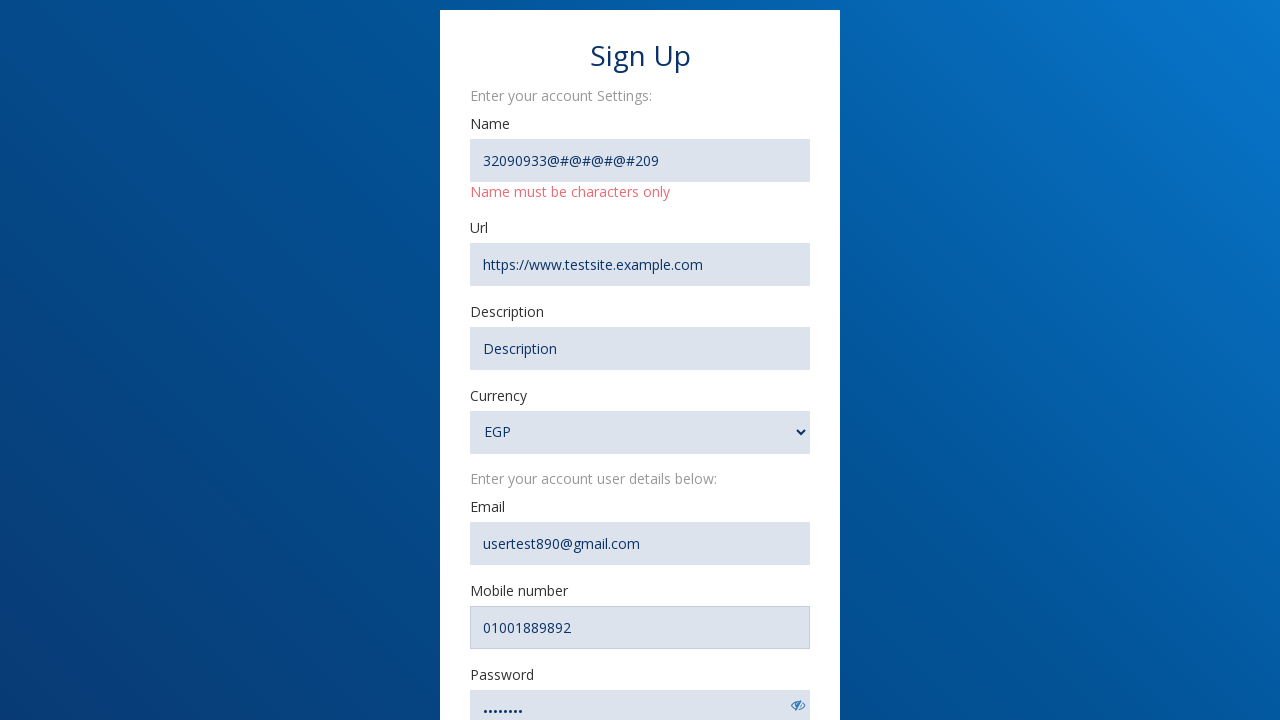

Filled confirm password field with '88888888' on input[name='ConfirmPassword']
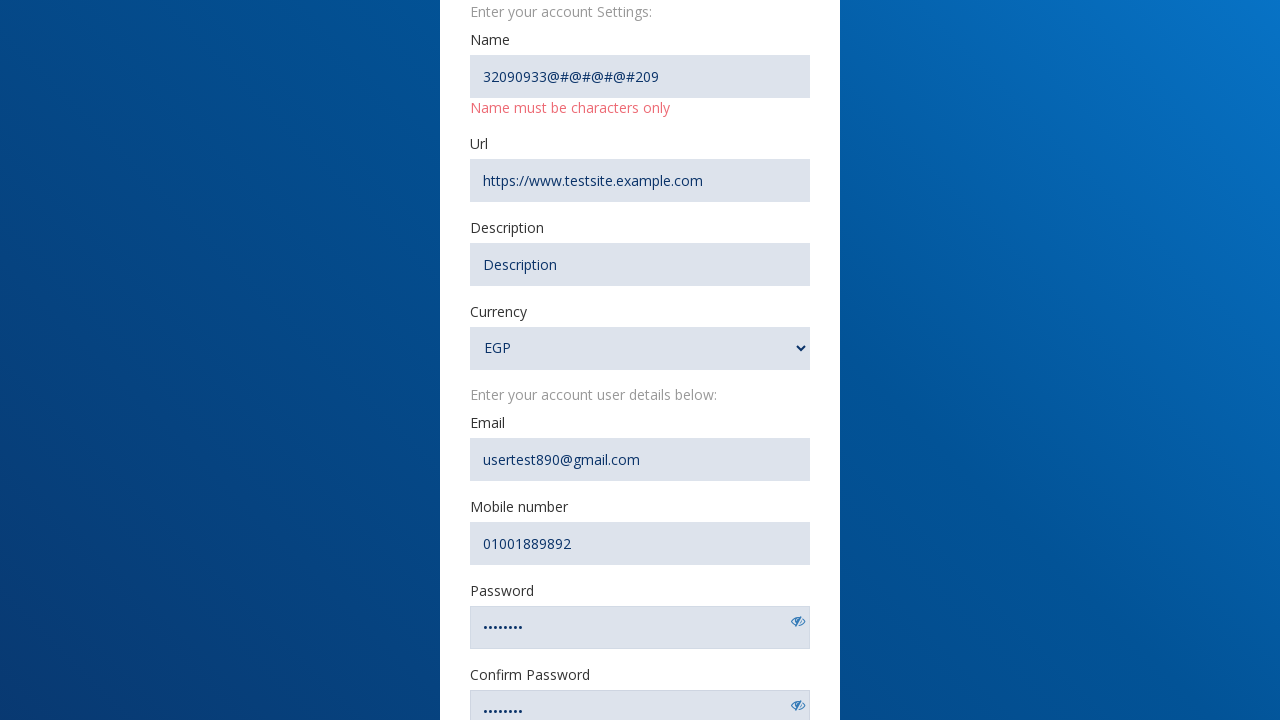

Selected USD currency on #Currency
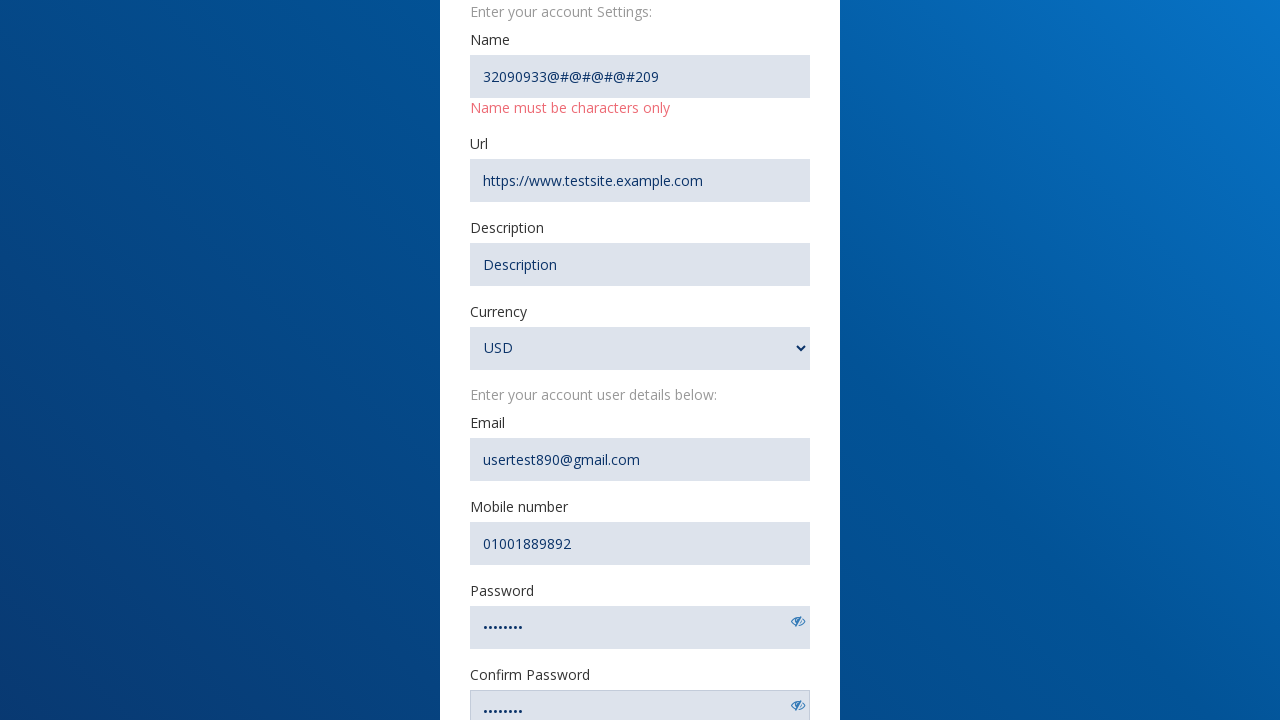

Clicked submit registration button to validate form with numbers and symbols in name field at (640, 512) on #SubmitRegister
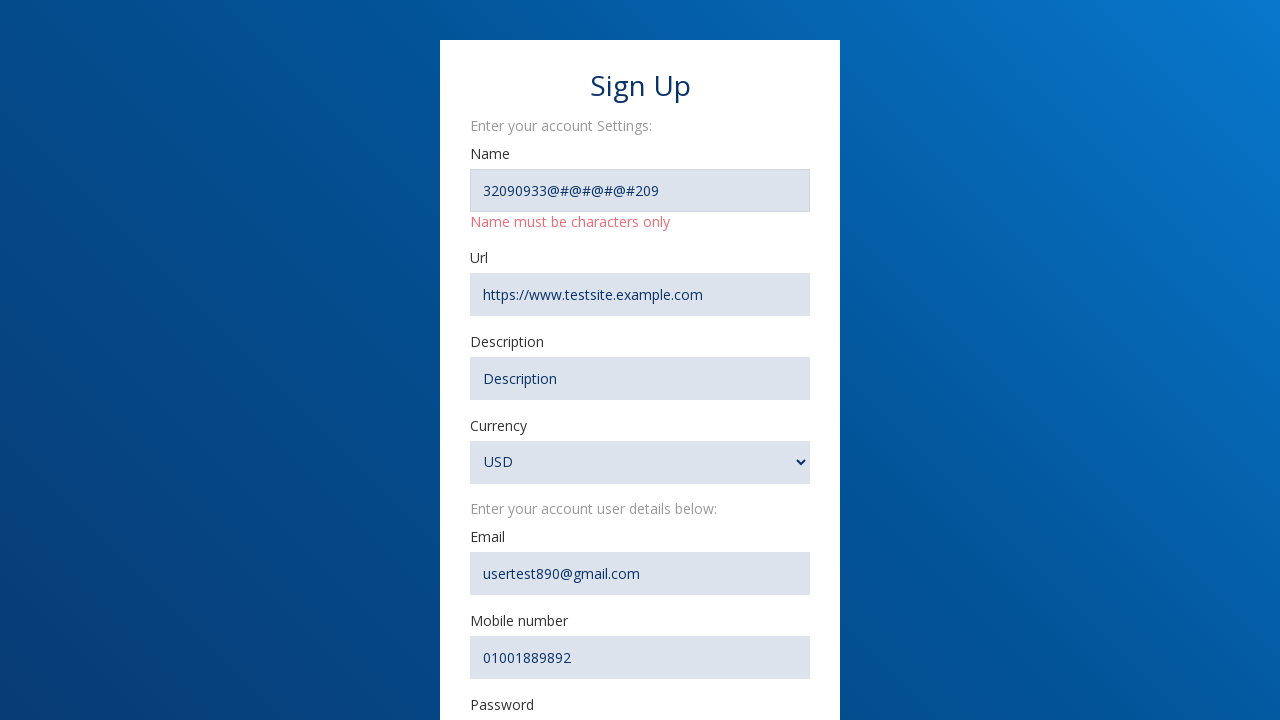

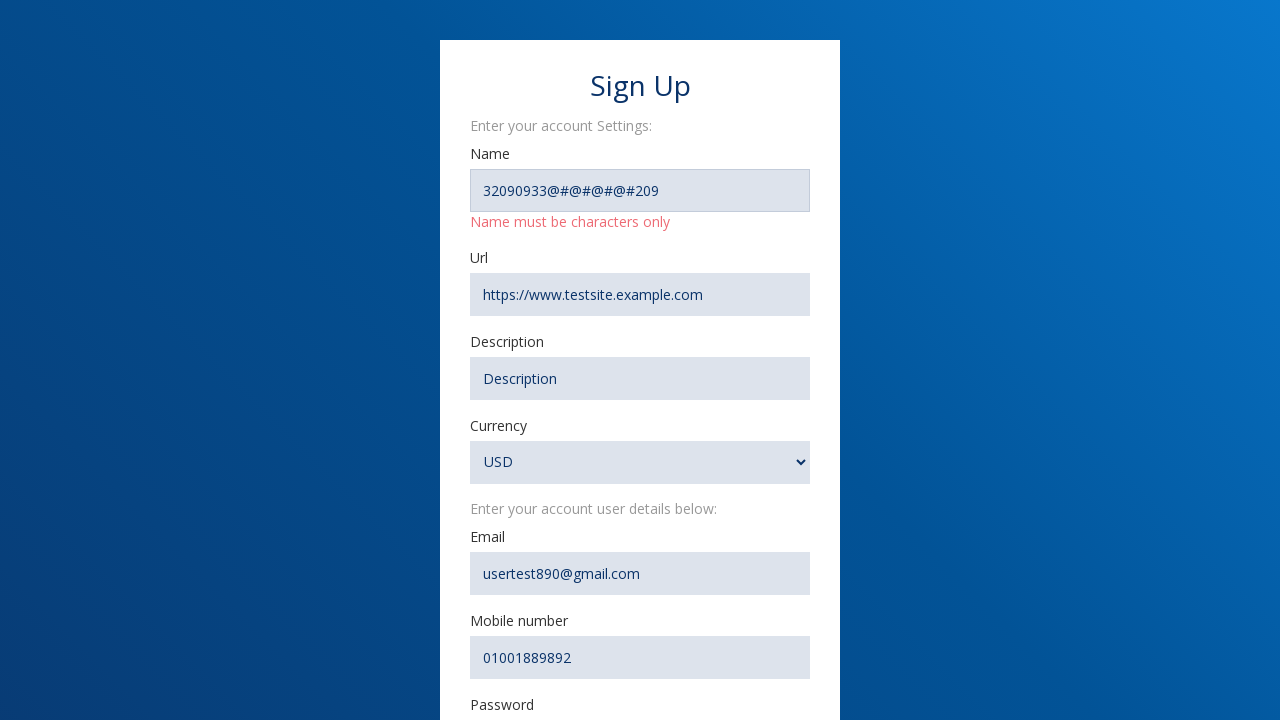